Tests that the Lulobank homepage loads successfully by navigating to the site and waiting for the page to fully load.

Starting URL: https://www.lulobank.com/

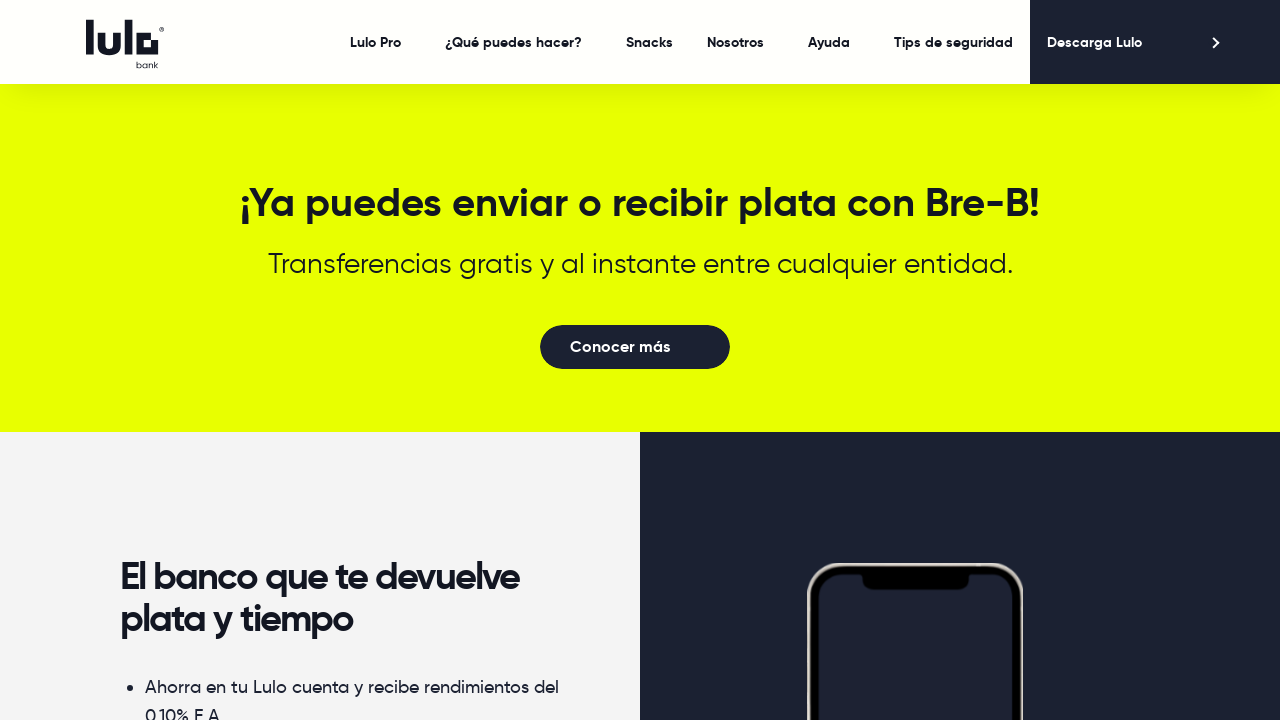

Lulobank homepage fully loaded
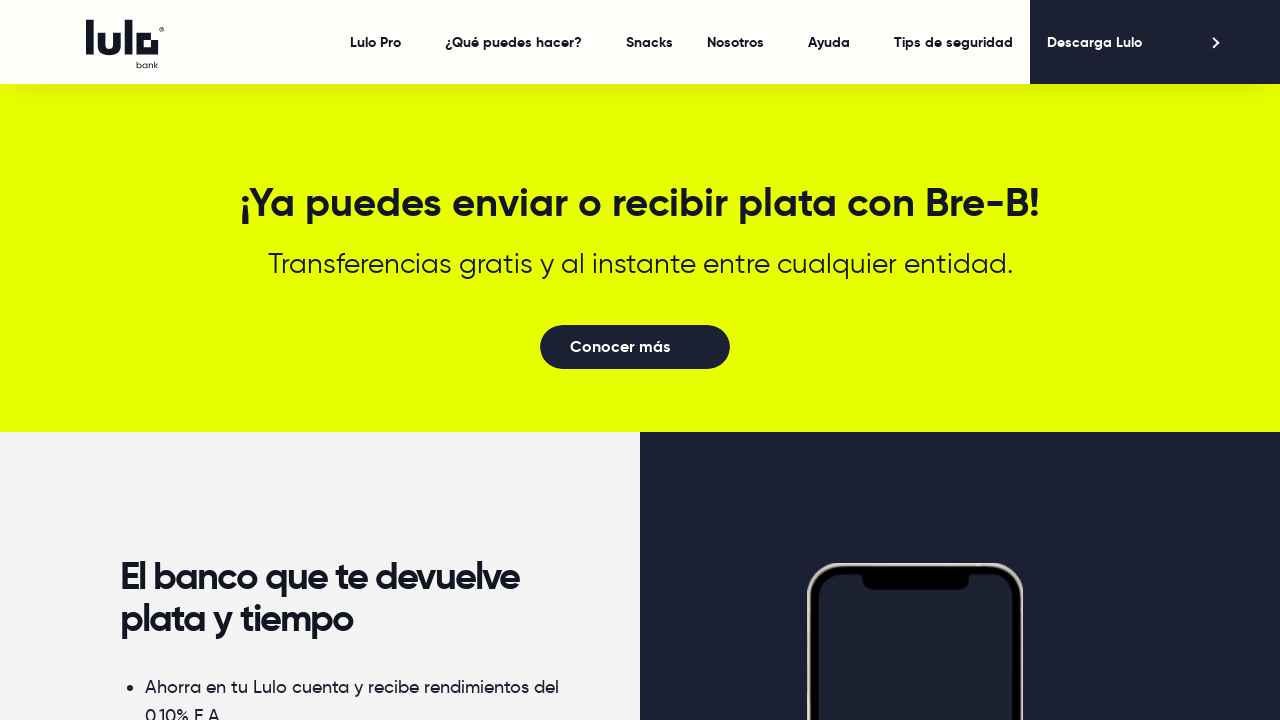

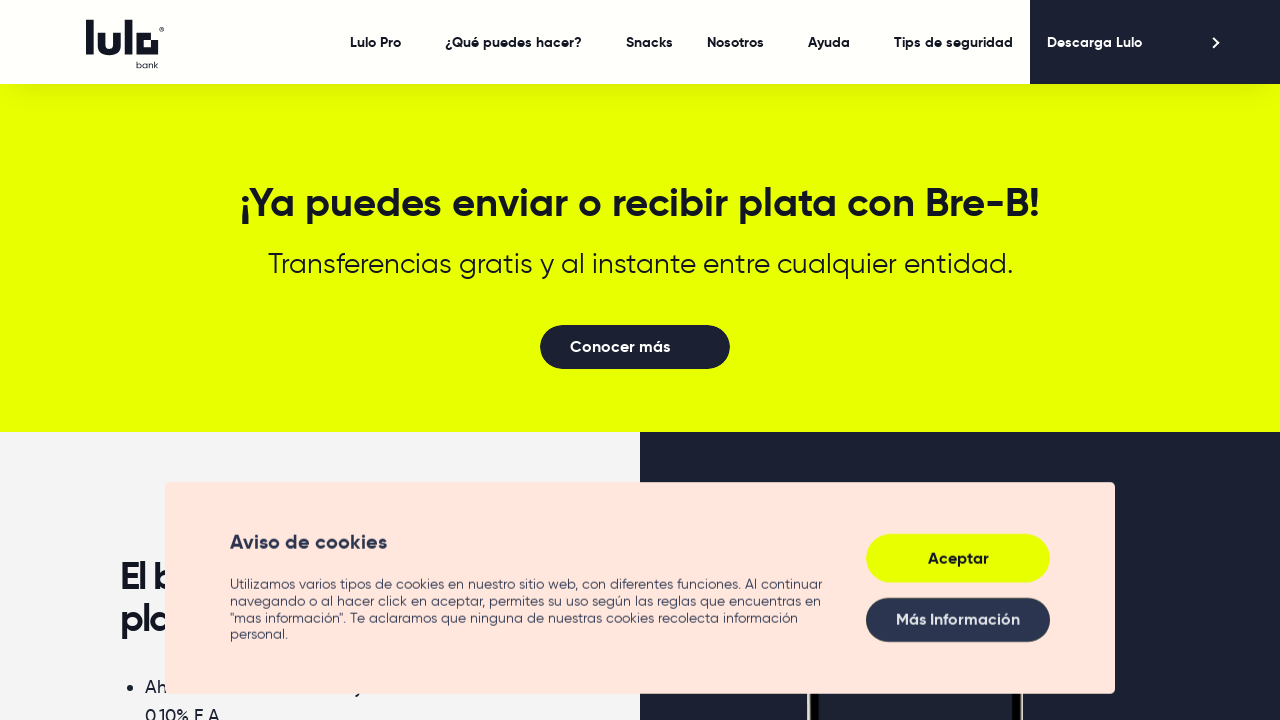